Tests the multi-select autocomplete input field by typing "red" and pressing Enter to select the autocomplete suggestion.

Starting URL: https://demoqa.com/auto-complete

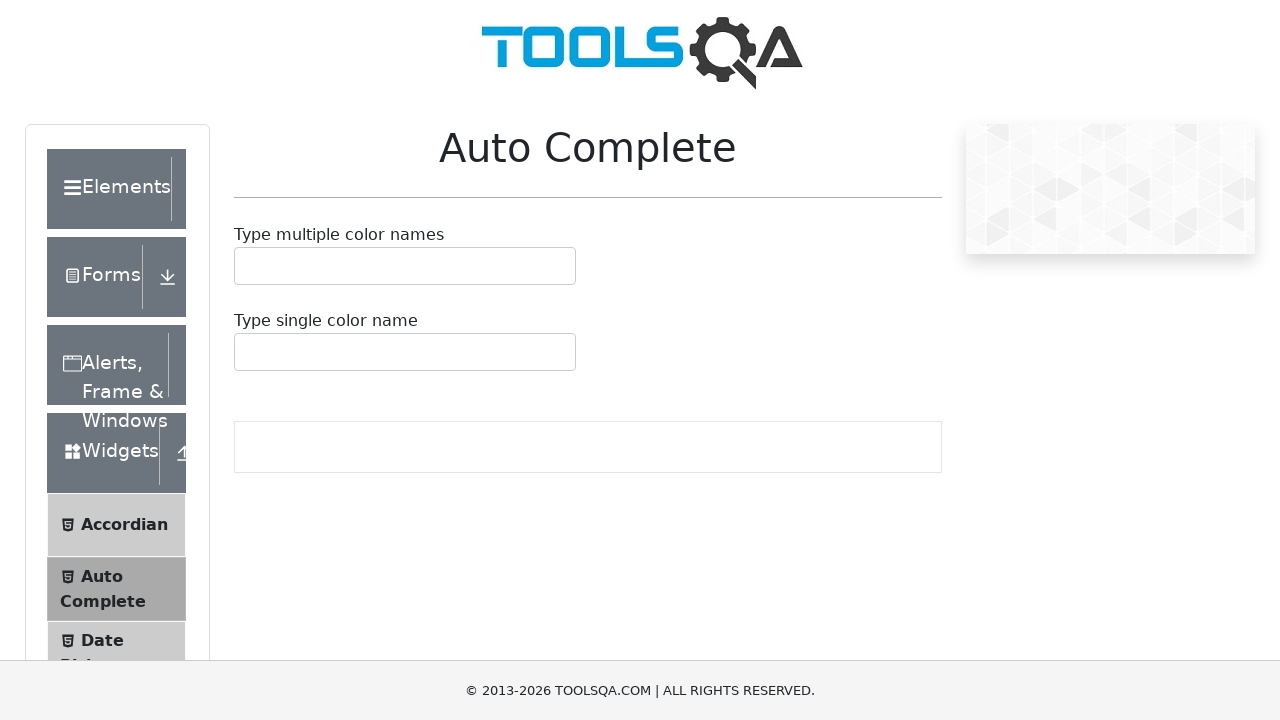

Typed 'red' in the multi-select autocomplete input field on #autoCompleteMultipleInput
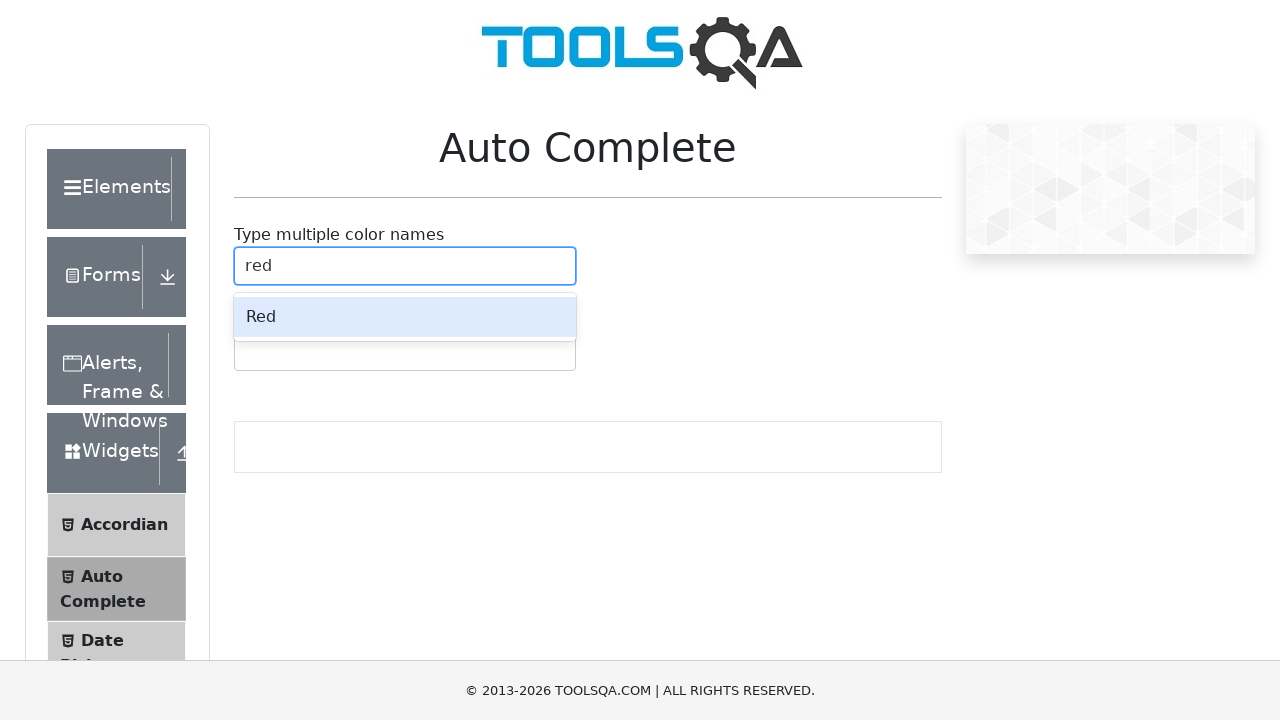

Pressed Enter to select the 'red' autocomplete suggestion on #autoCompleteMultipleInput
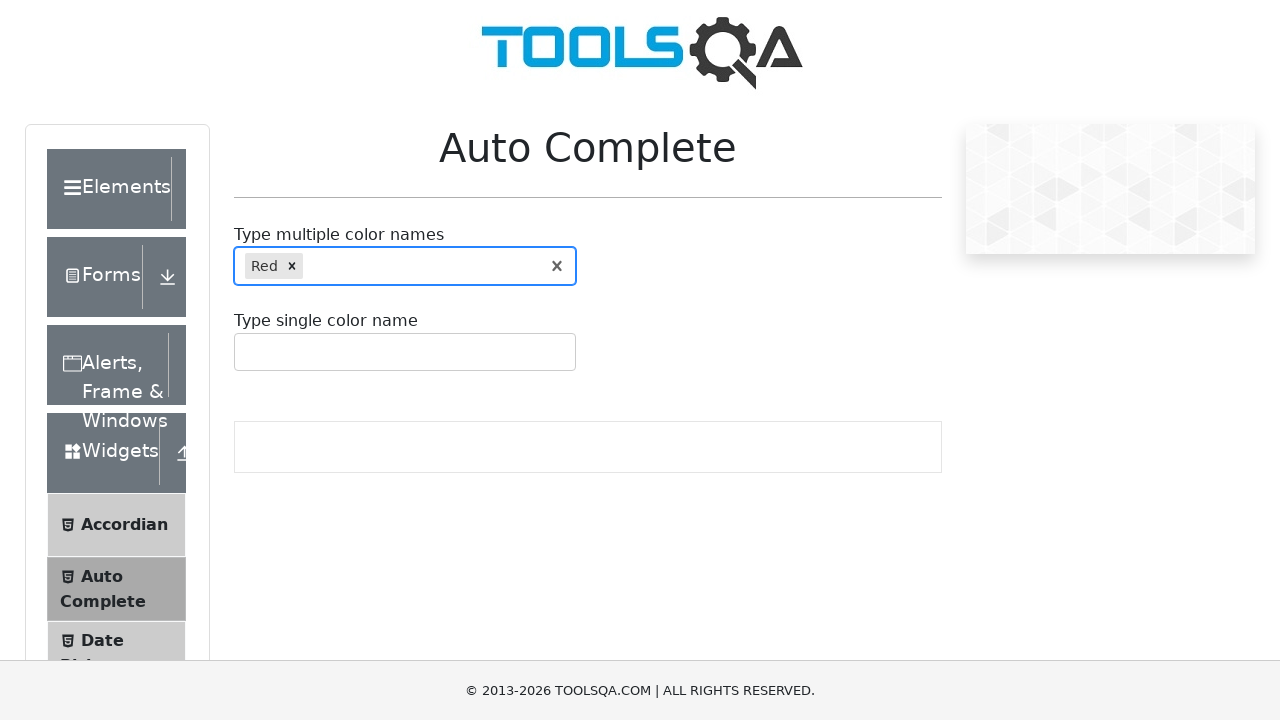

Waited 500ms for the selection to be applied
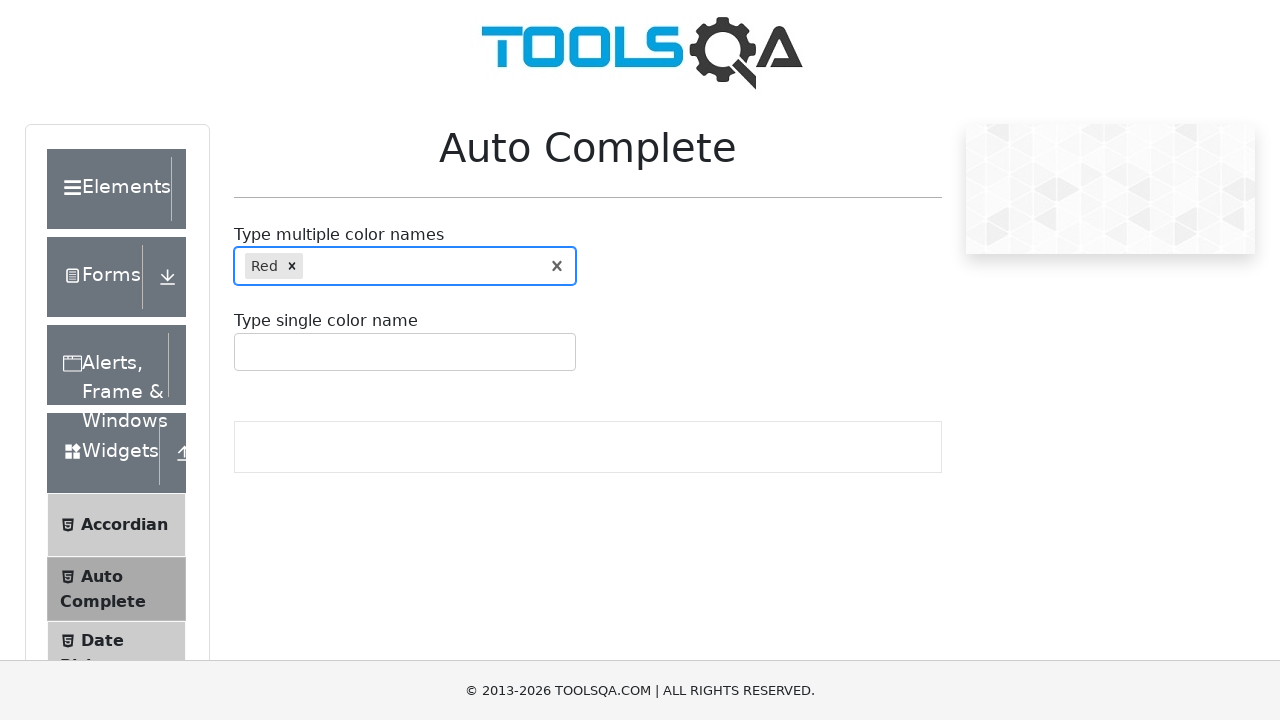

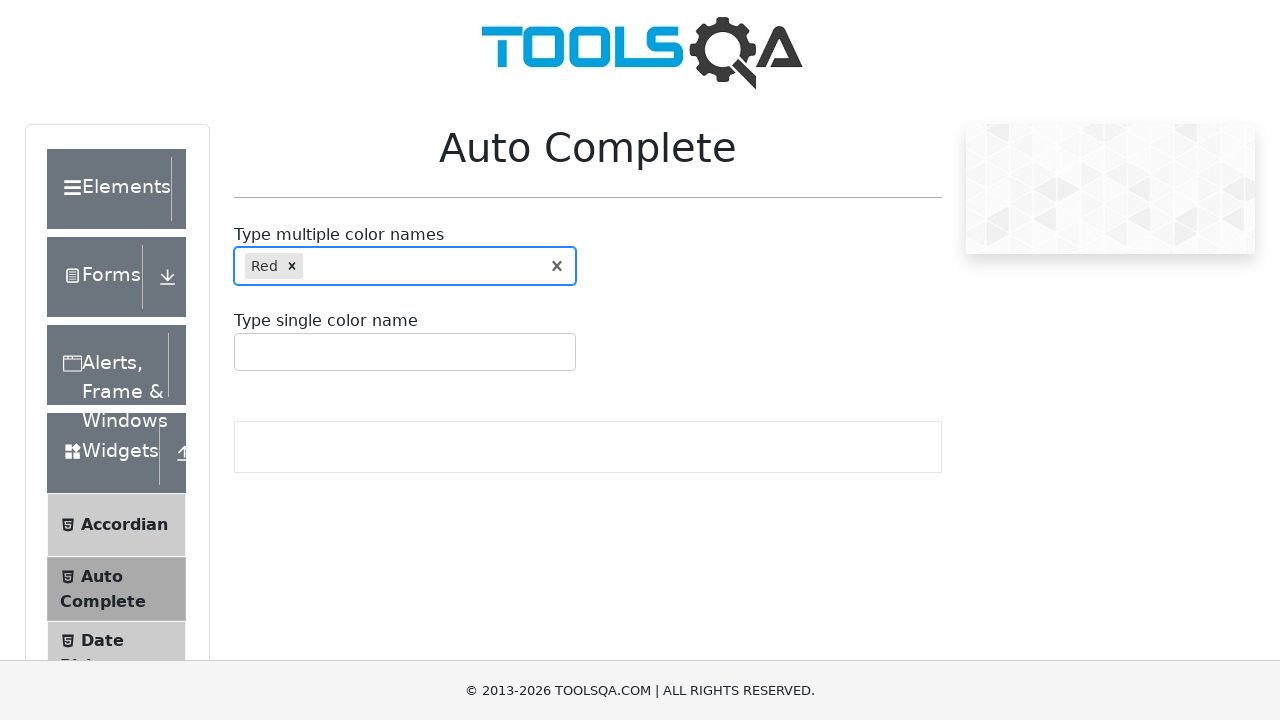